Clicks through a sequence of 4 dynamically appearing buttons and verifies the success message "All Buttons Clicked" is displayed

Starting URL: https://testpages.herokuapp.com/styled/dynamic-buttons-simple.html

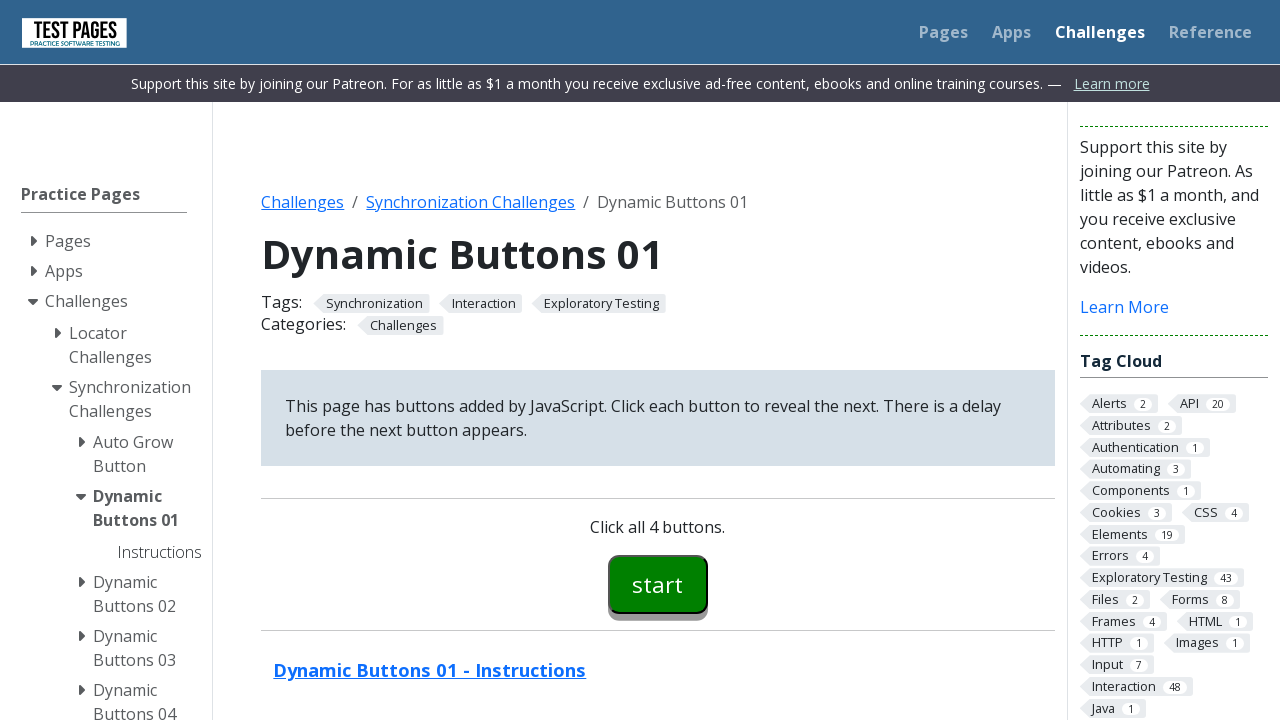

Clicked first button (button00) at (658, 584) on #button00
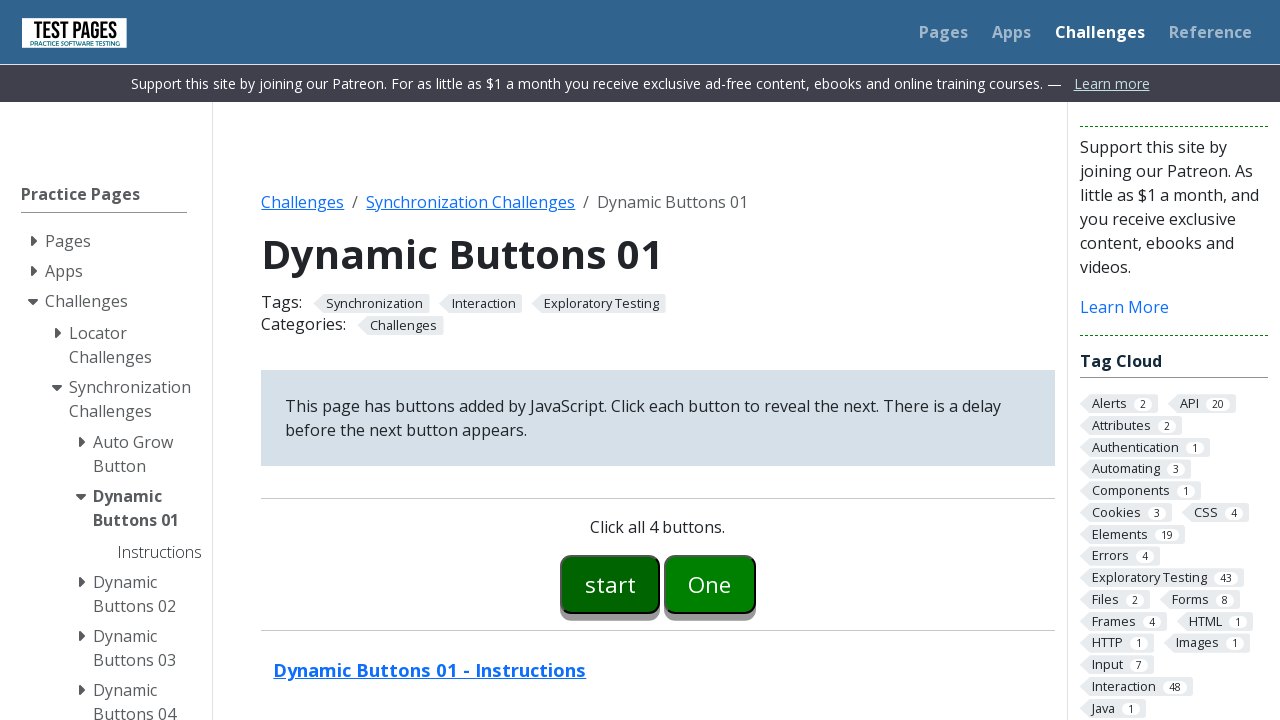

Second button (button01) appeared
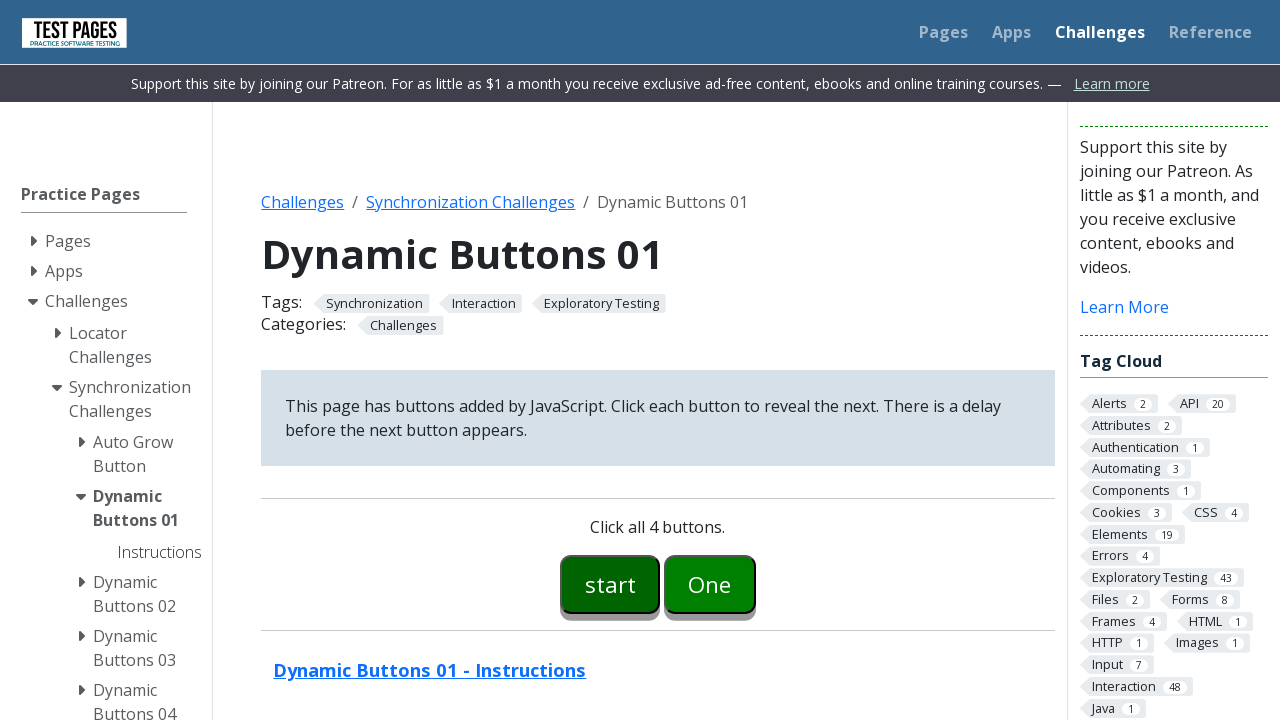

Clicked second button (button01) at (710, 584) on #button01
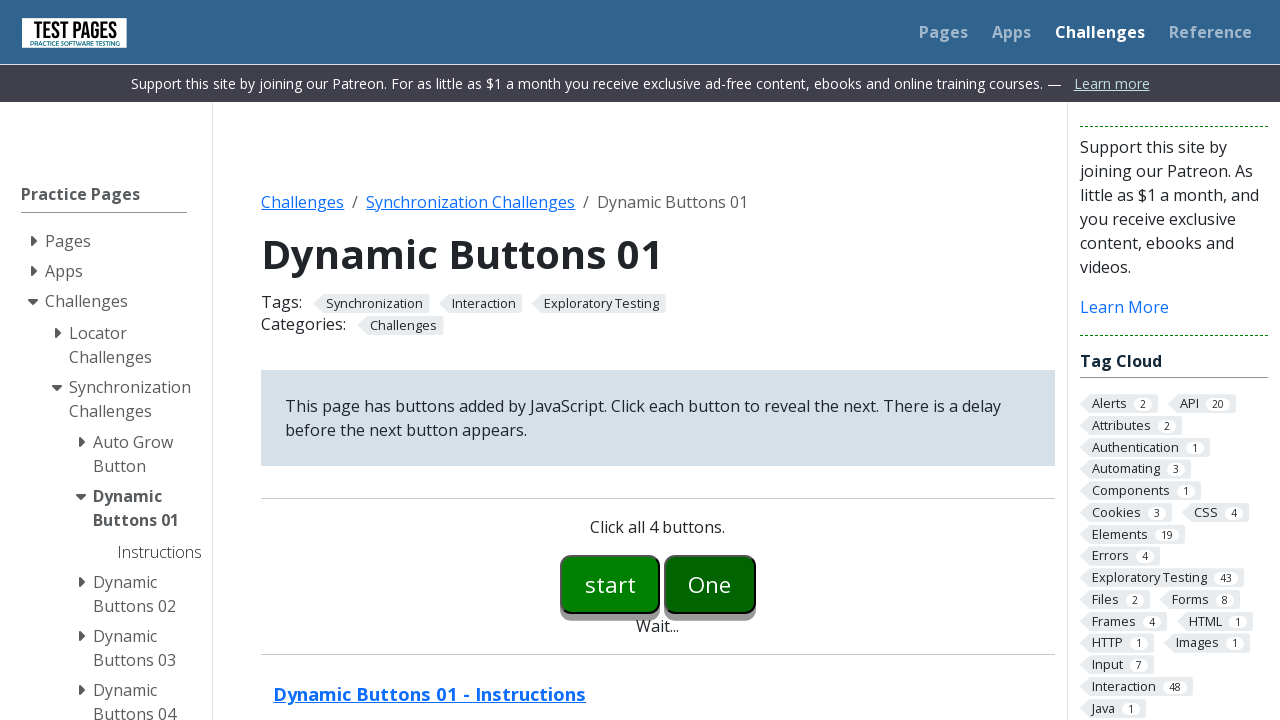

Third button (button02) appeared
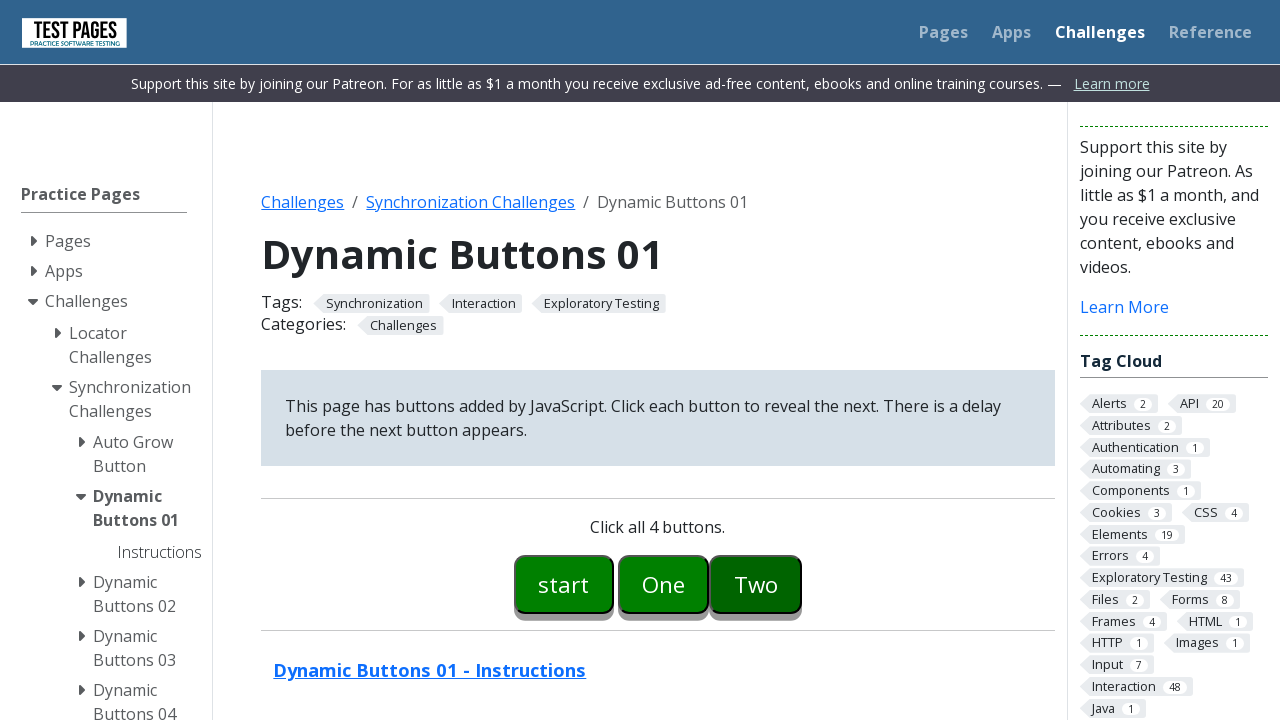

Clicked third button (button02) at (756, 584) on #button02
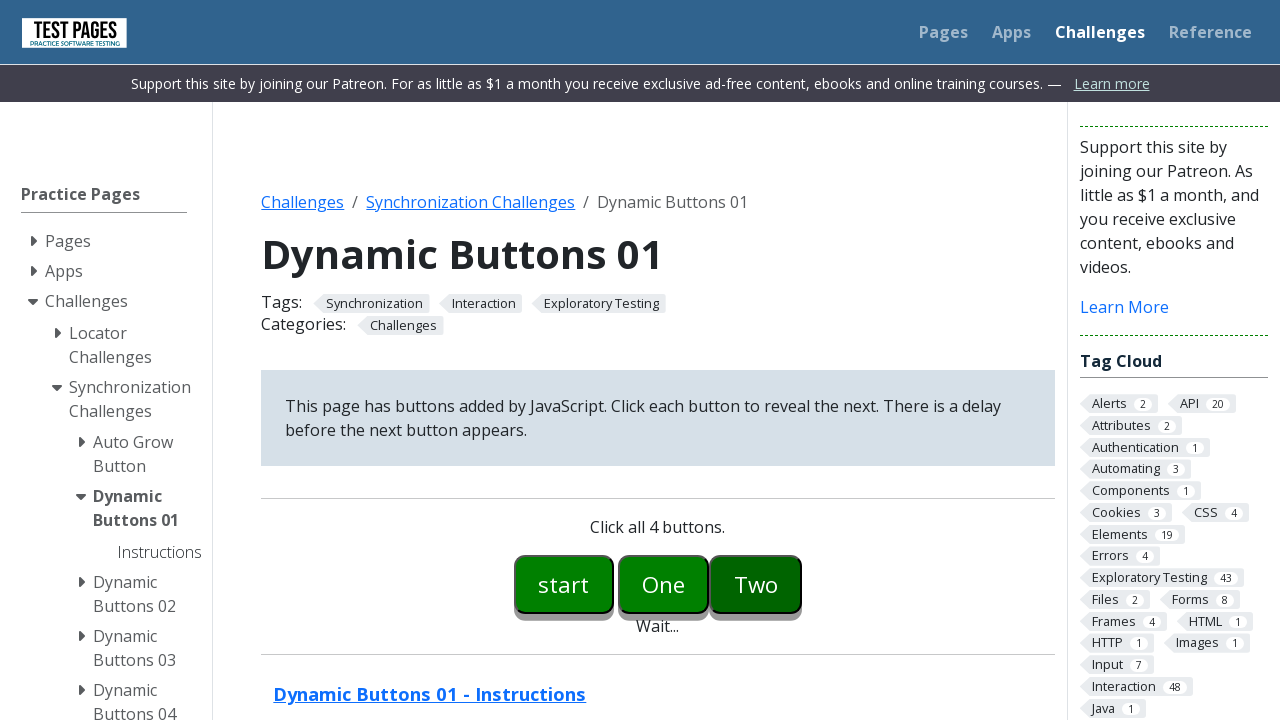

Fourth button (button03) appeared
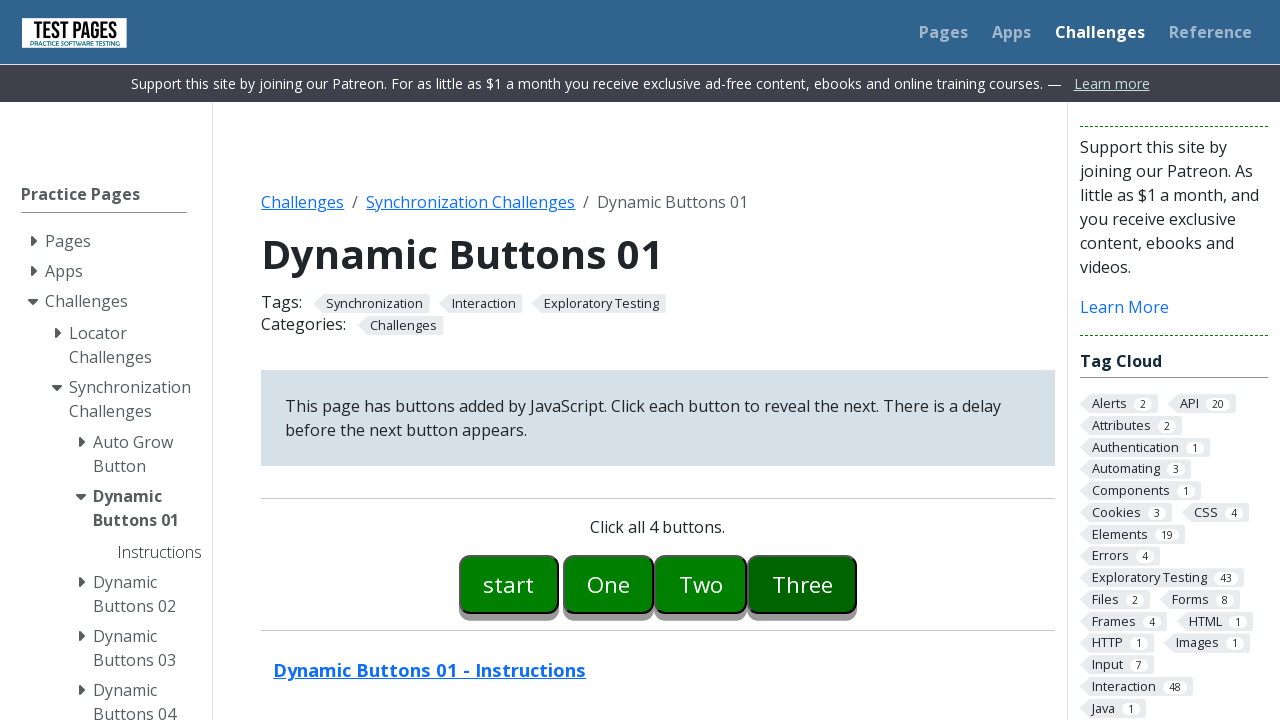

Clicked fourth button (button03) at (802, 584) on #button03
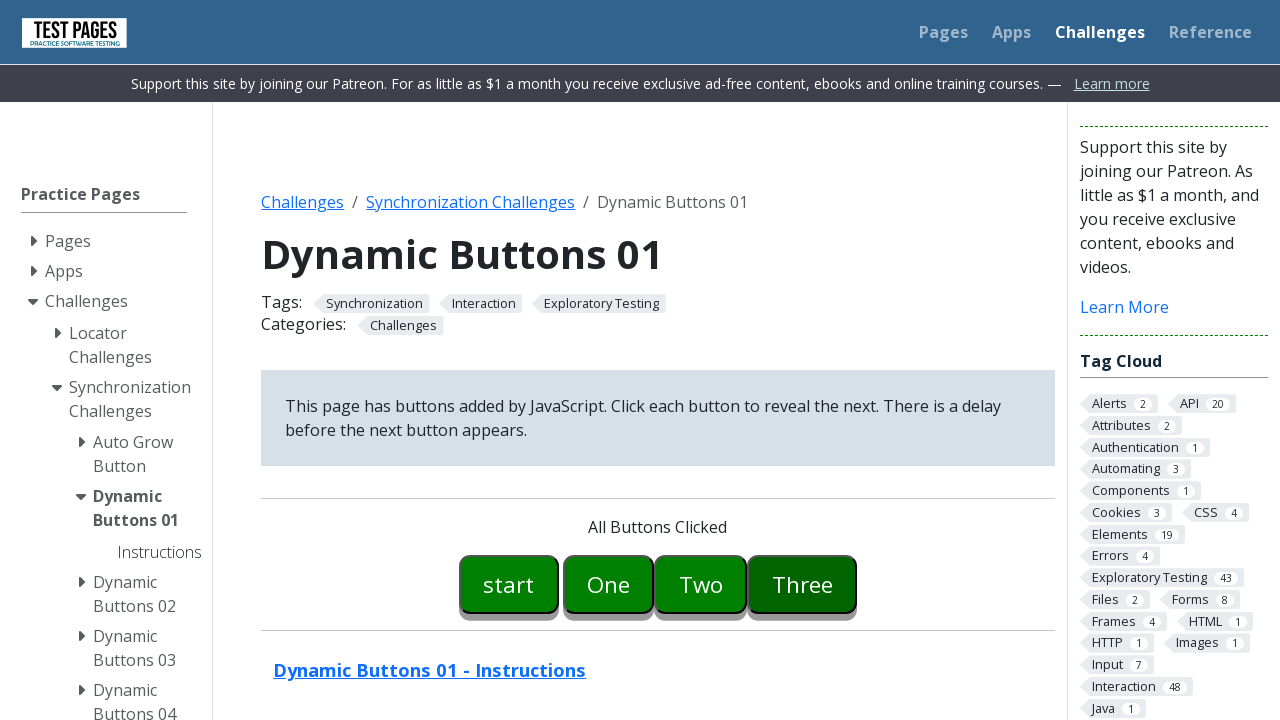

Success message element loaded
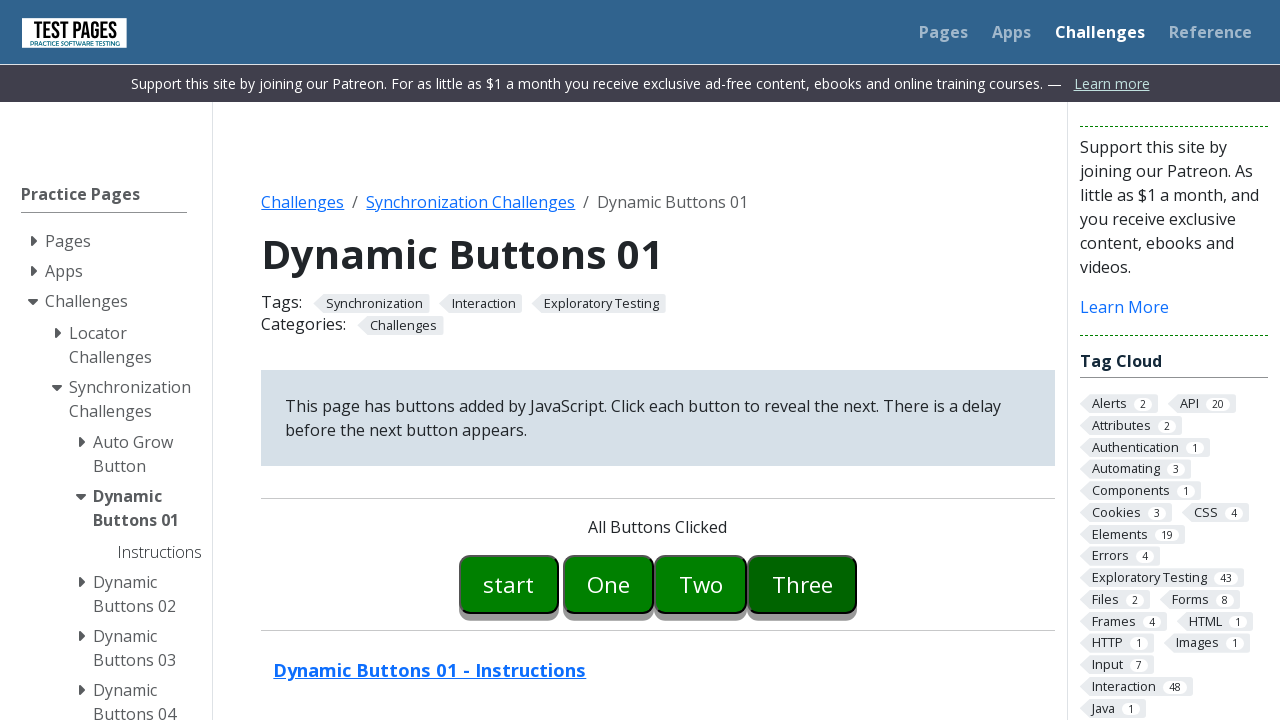

Verified success message 'All Buttons Clicked' is displayed
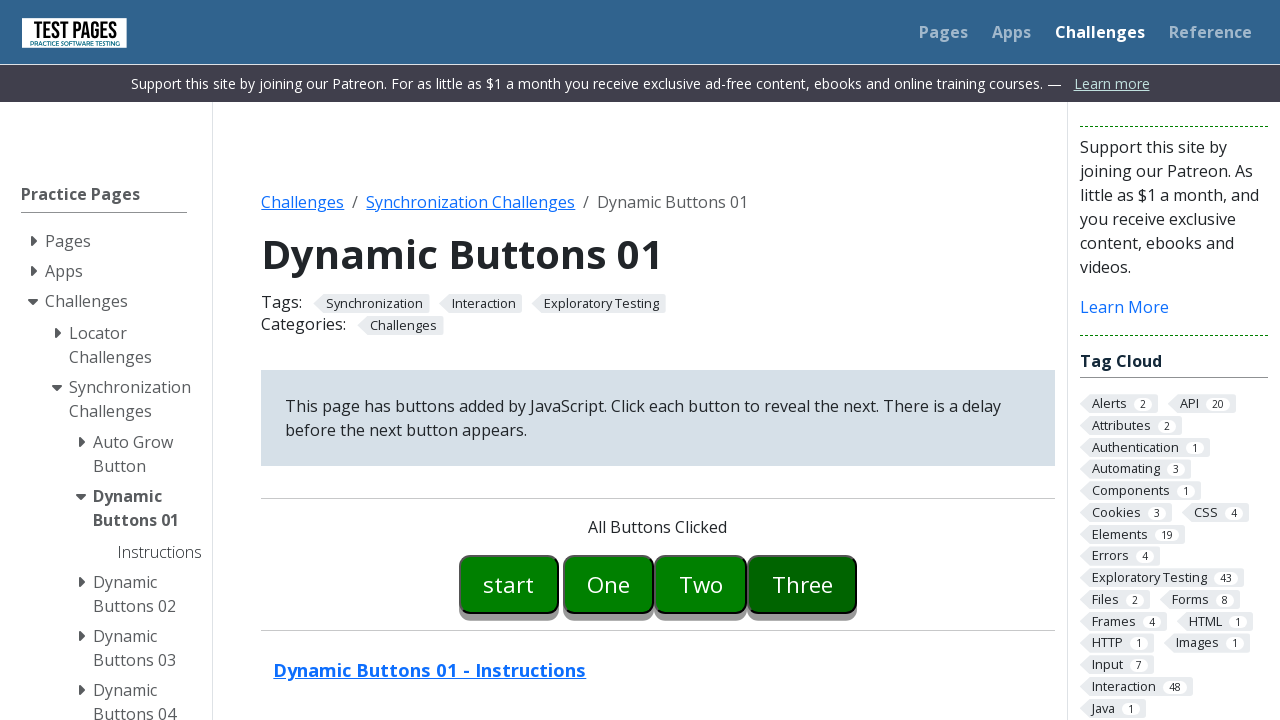

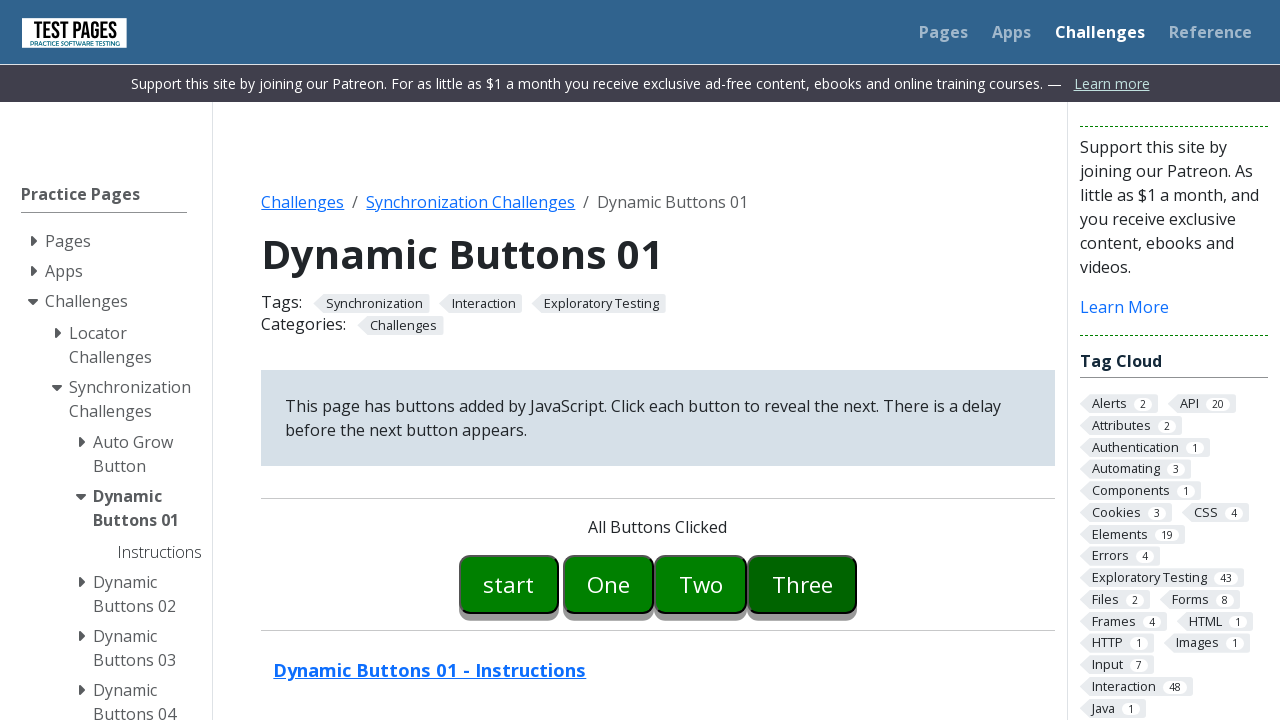